Tests dropdown selection functionality by selecting options through different methods and iterating through all available options

Starting URL: https://the-internet.herokuapp.com/dropdown

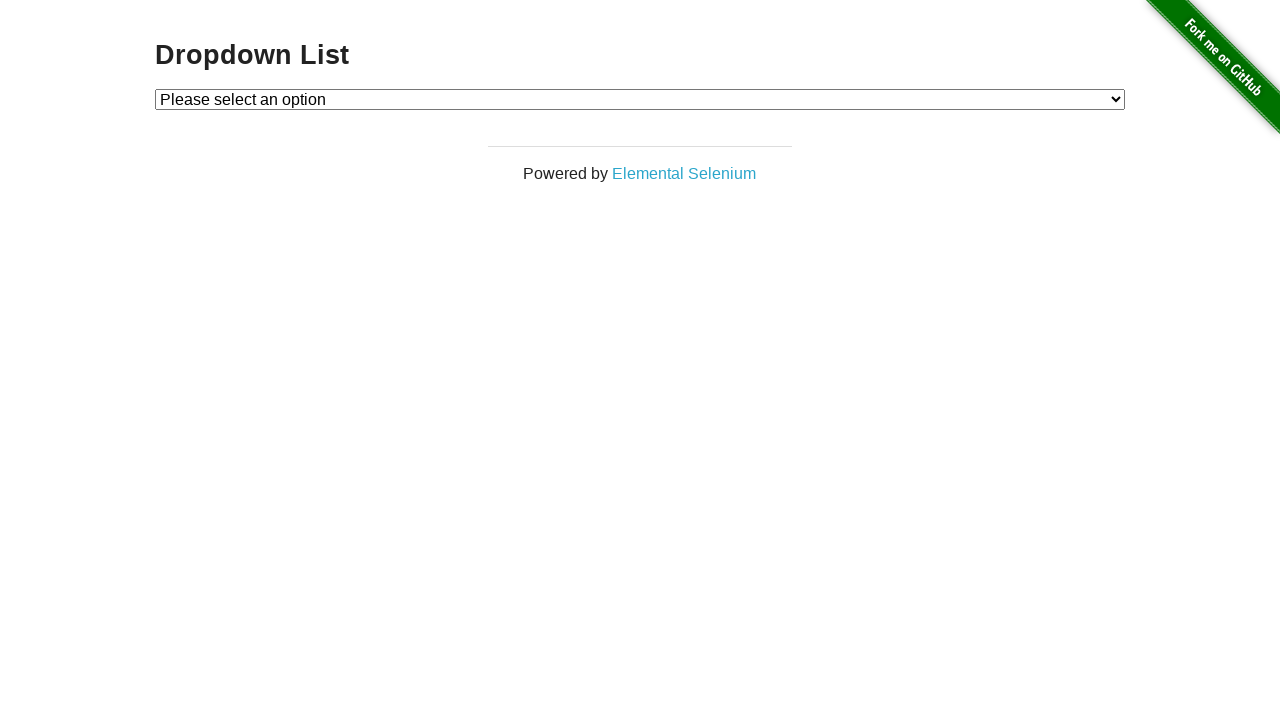

Located the dropdown element
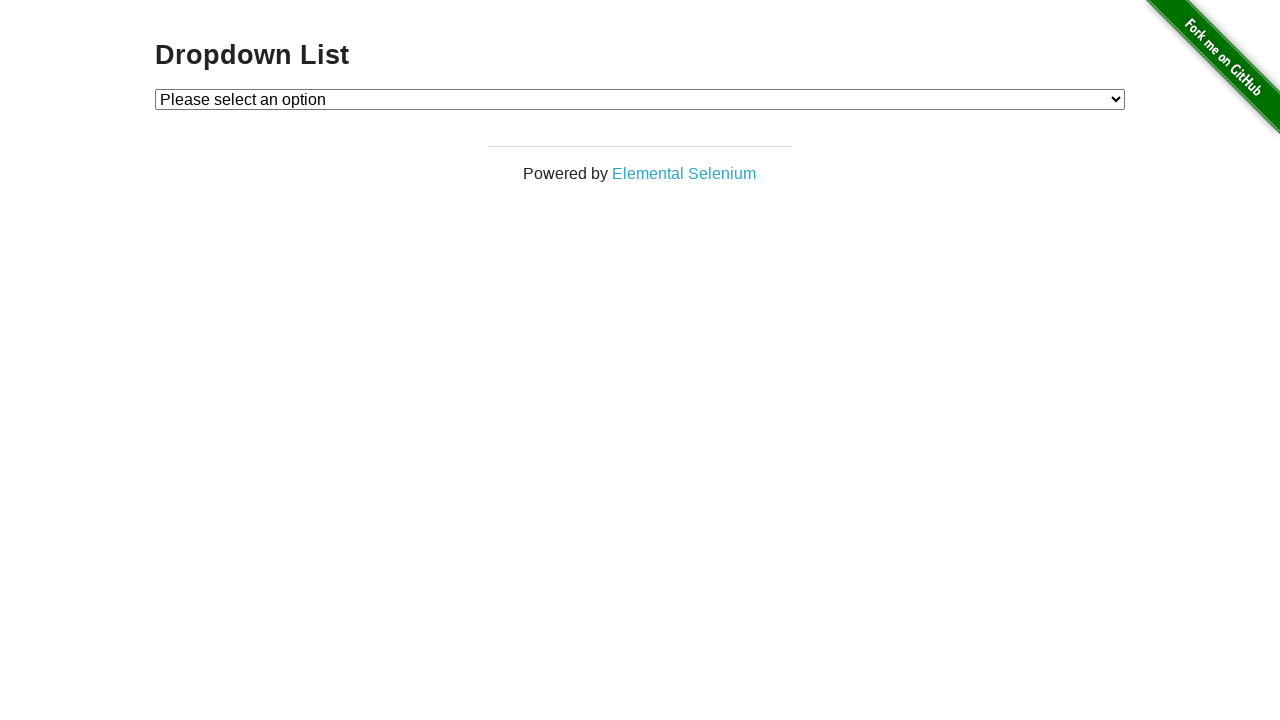

Selected Option 2 using index on select
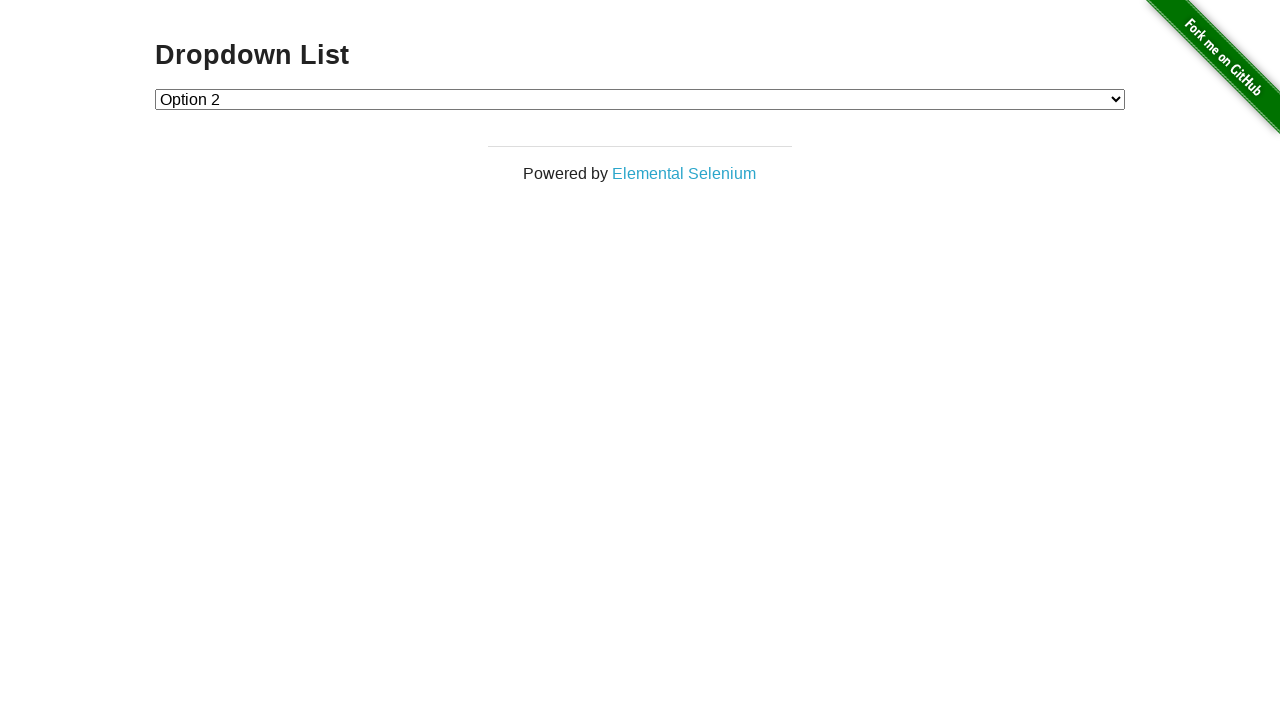

Retrieved all available dropdown options
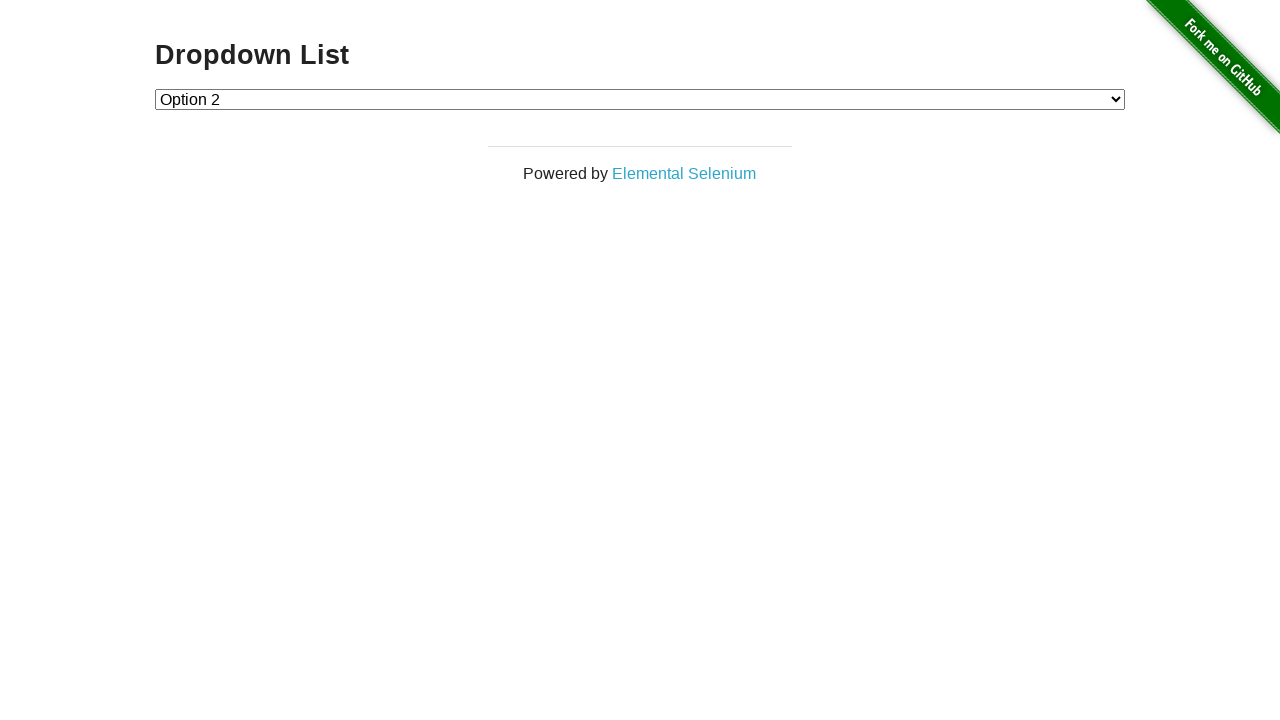

Retrieved text from dropdown option: 'Please select an option'
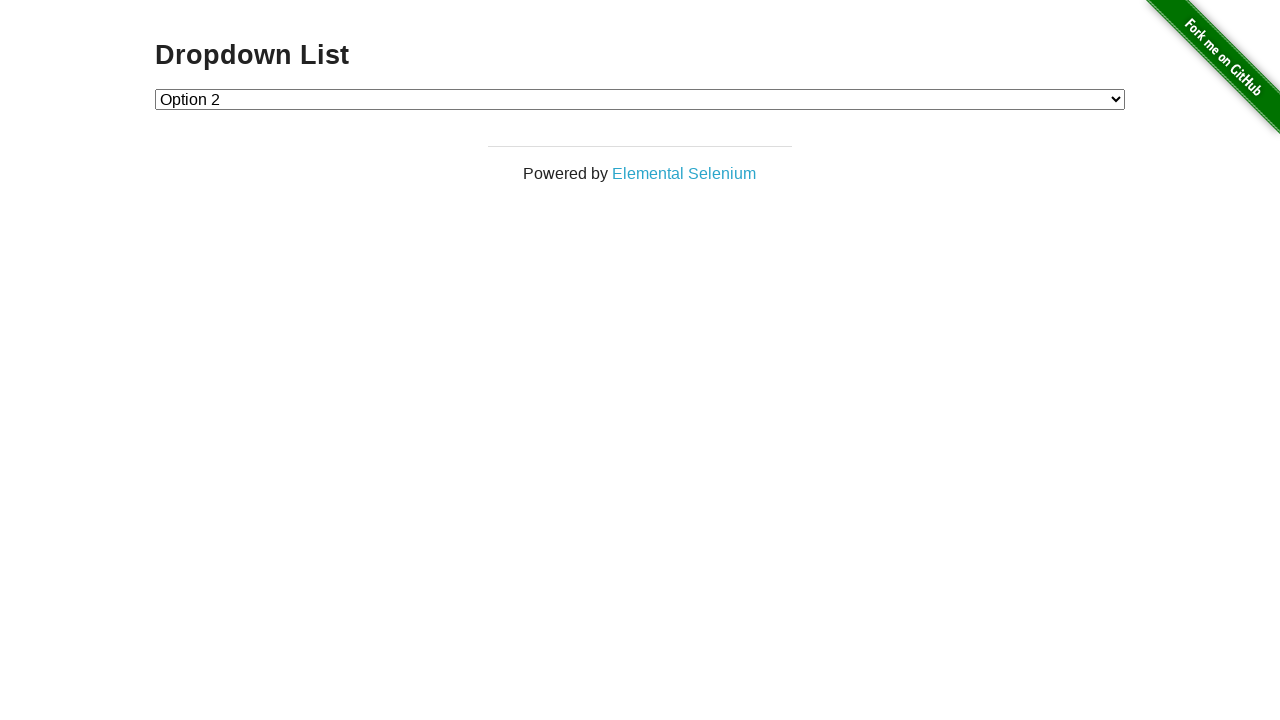

Retrieved text from dropdown option: 'Option 1'
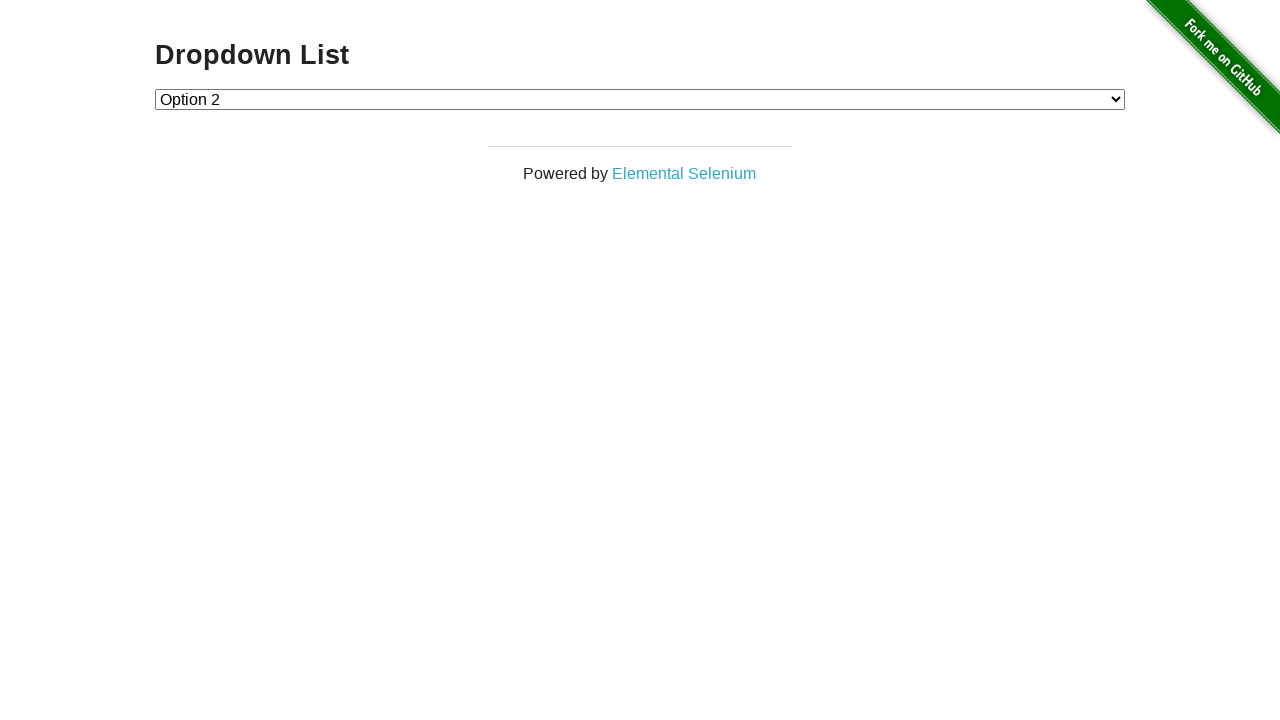

Selected dropdown option 'Option 1' on select
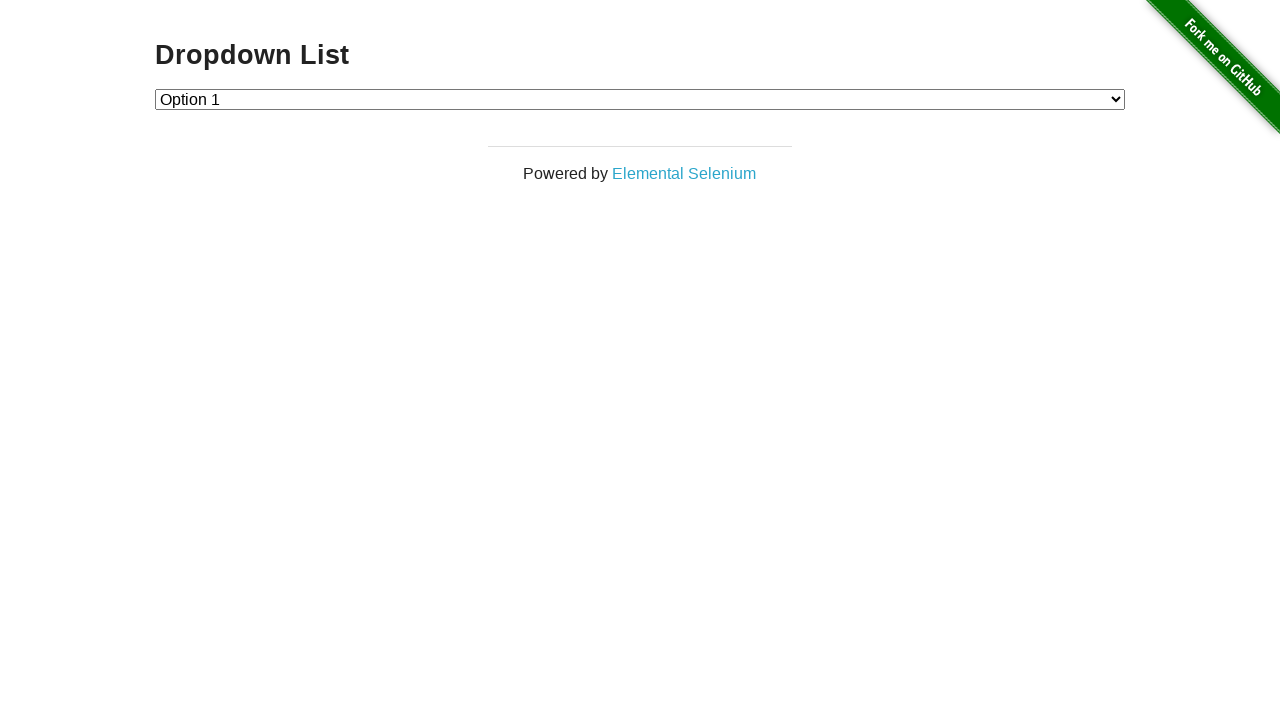

Retrieved text from dropdown option: 'Option 2'
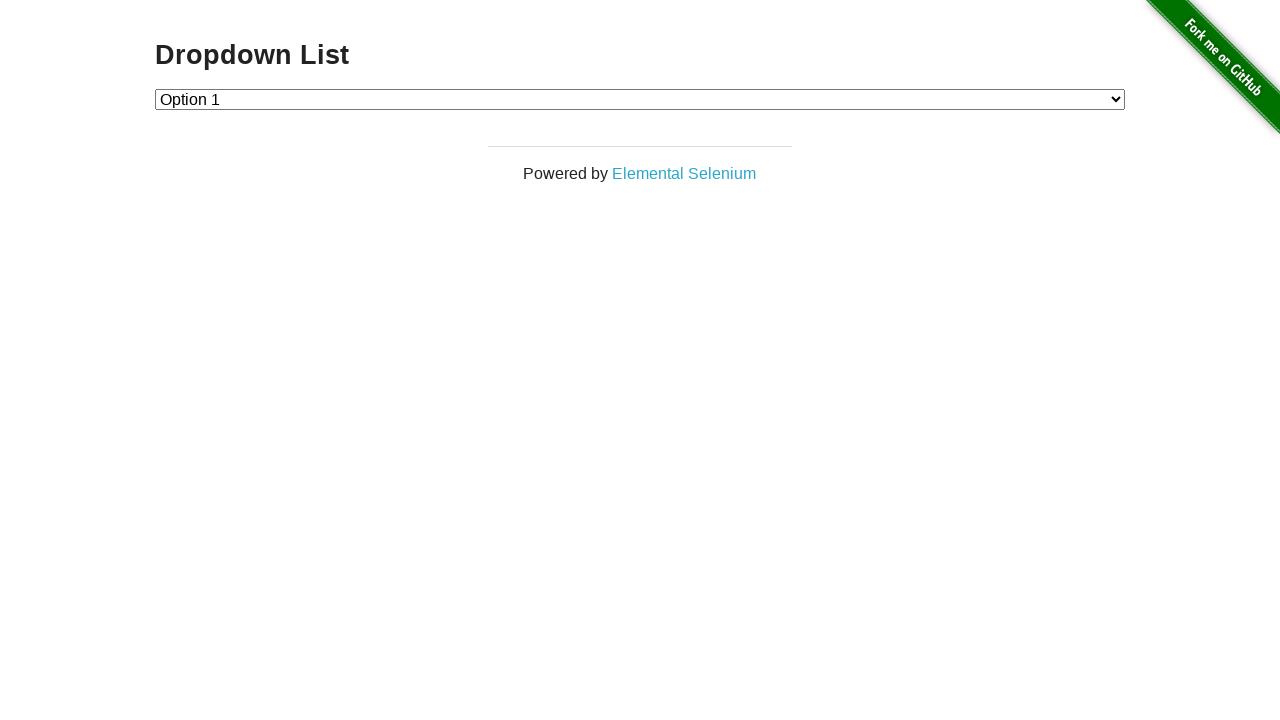

Selected dropdown option 'Option 2' on select
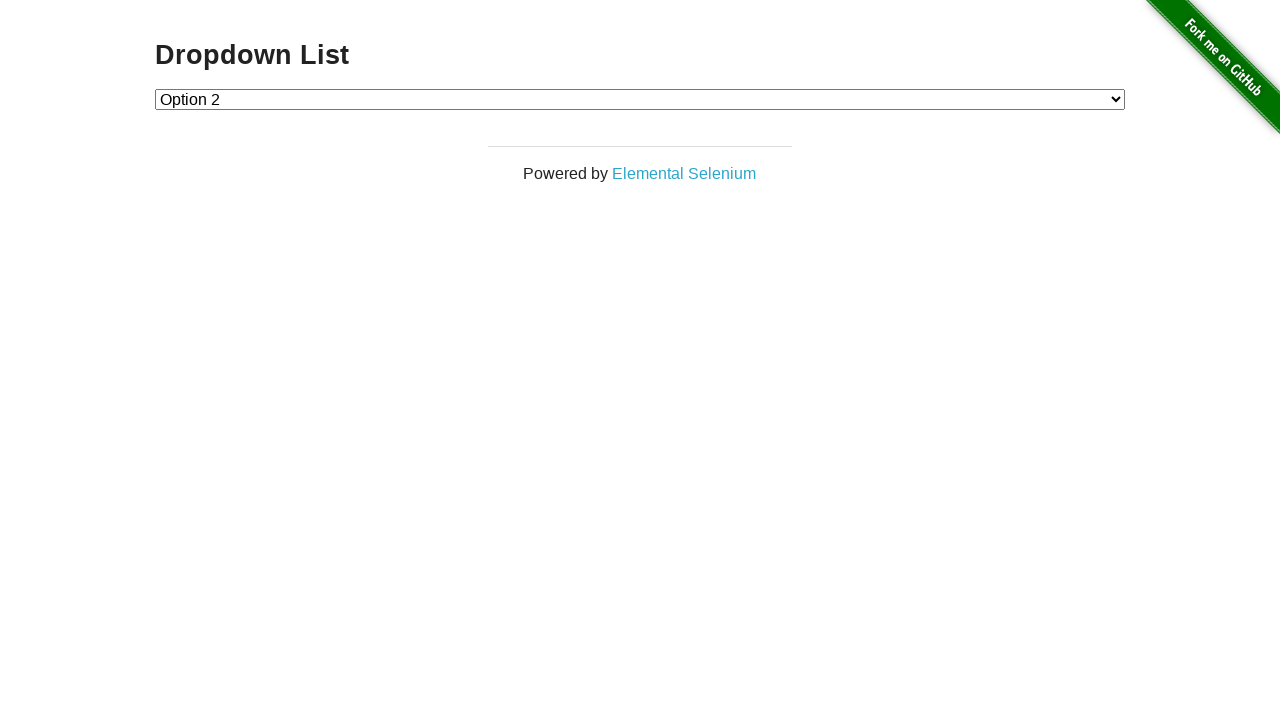

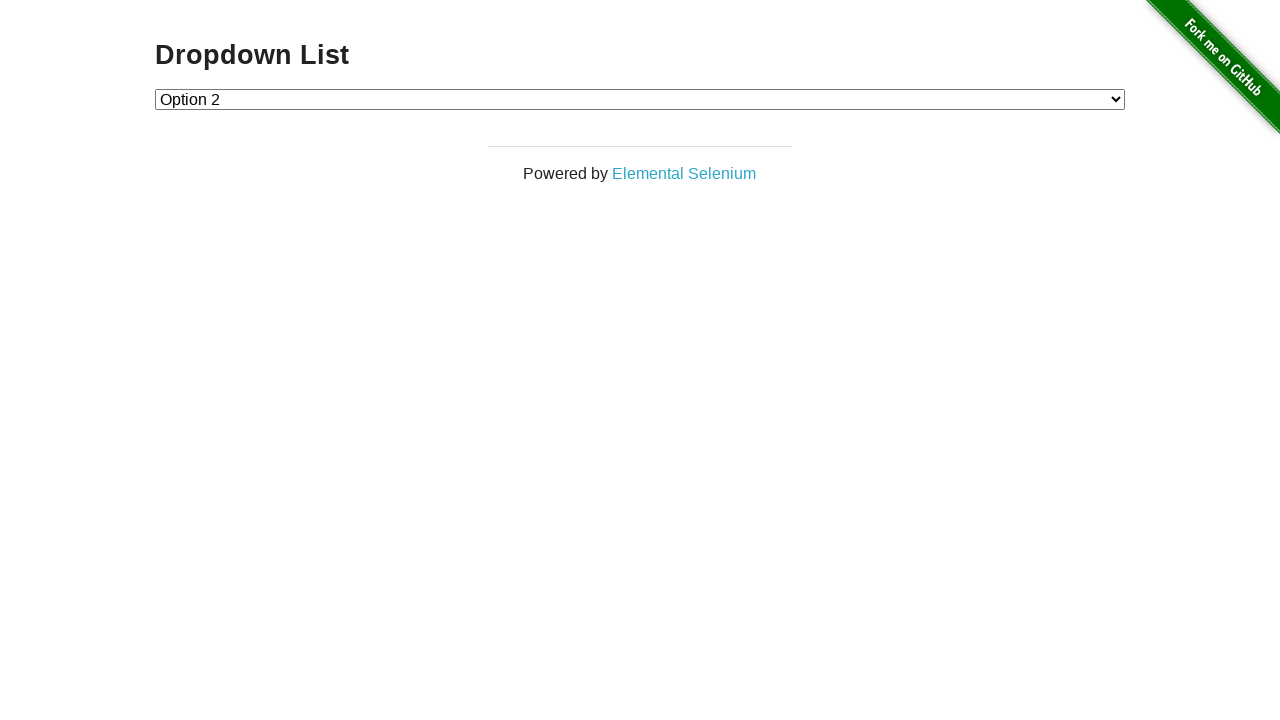